Tests page scrolling functionality by scrolling down and then back up on the GameStop website

Starting URL: https://www.gamestop.com/

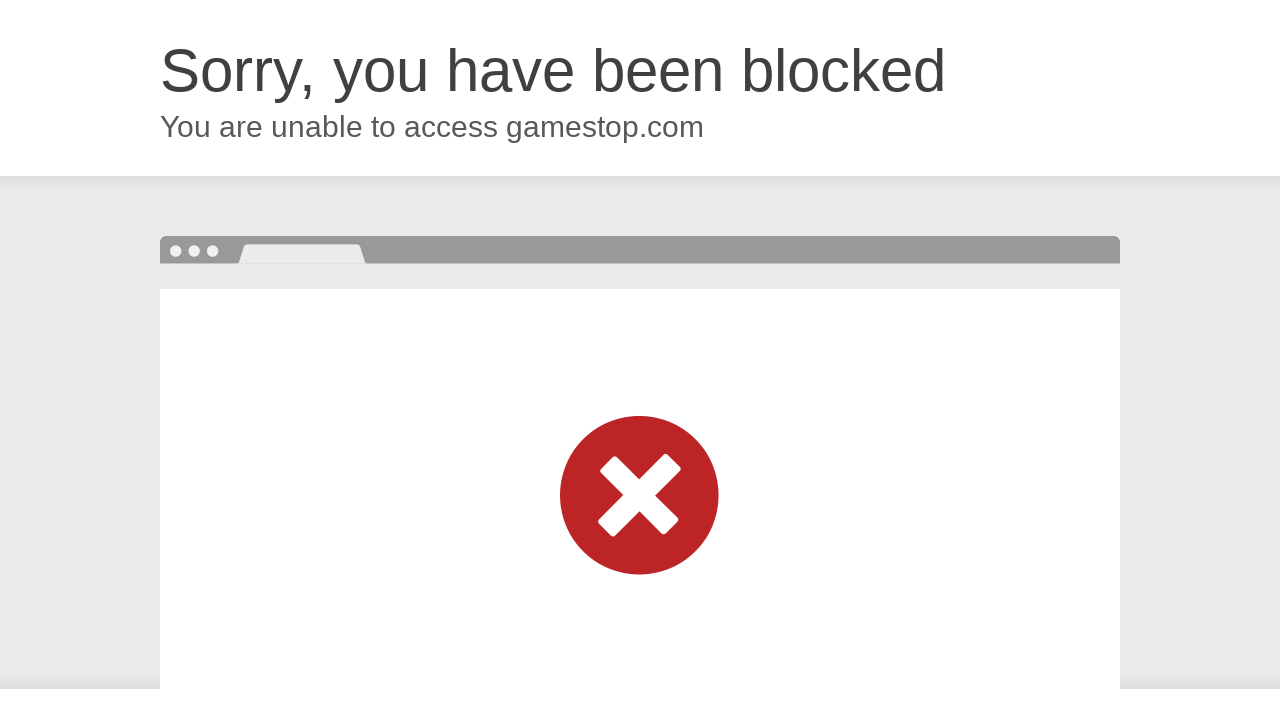

Scrolled down the page by 5000 pixels
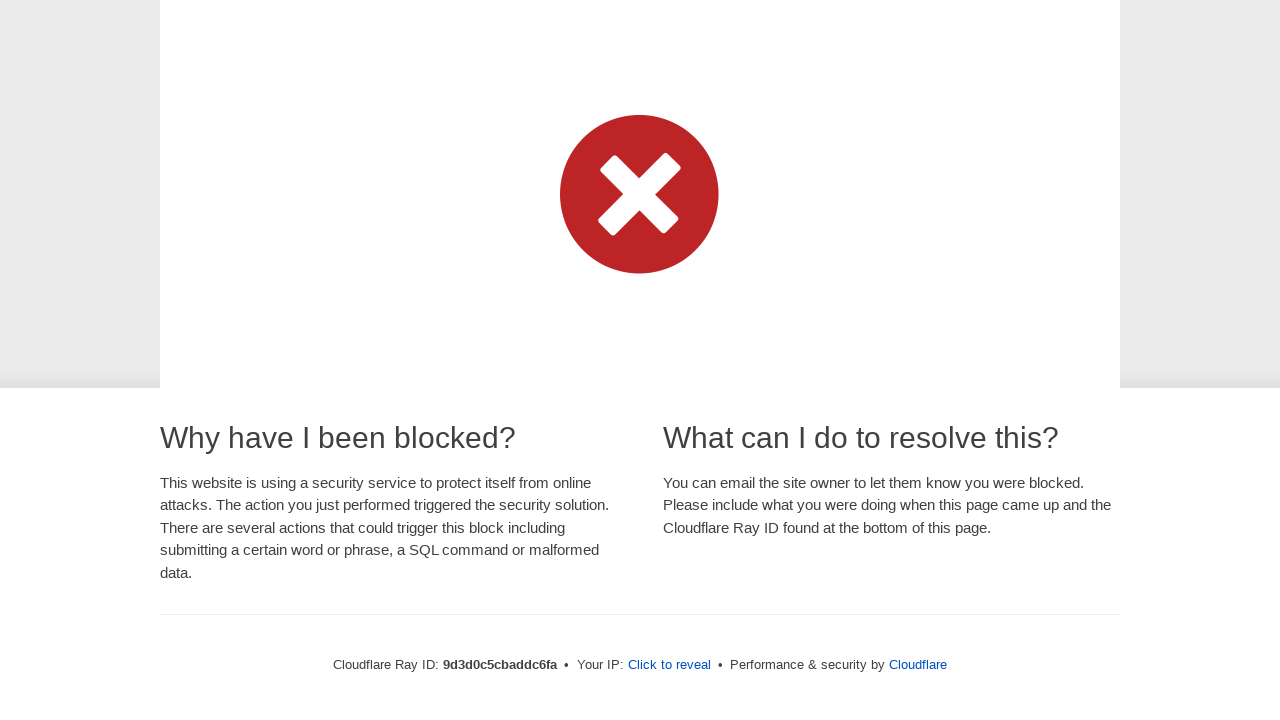

Waited 2 seconds for scroll to complete
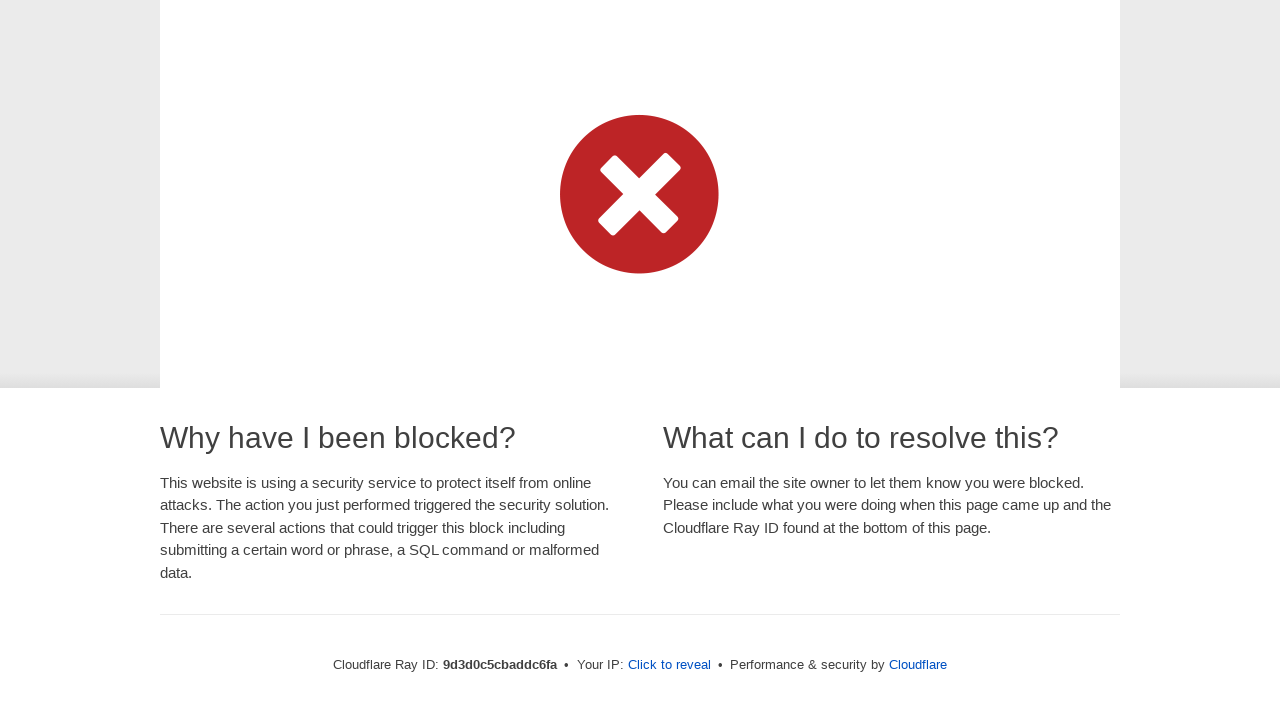

Scrolled back up the page by 5000 pixels
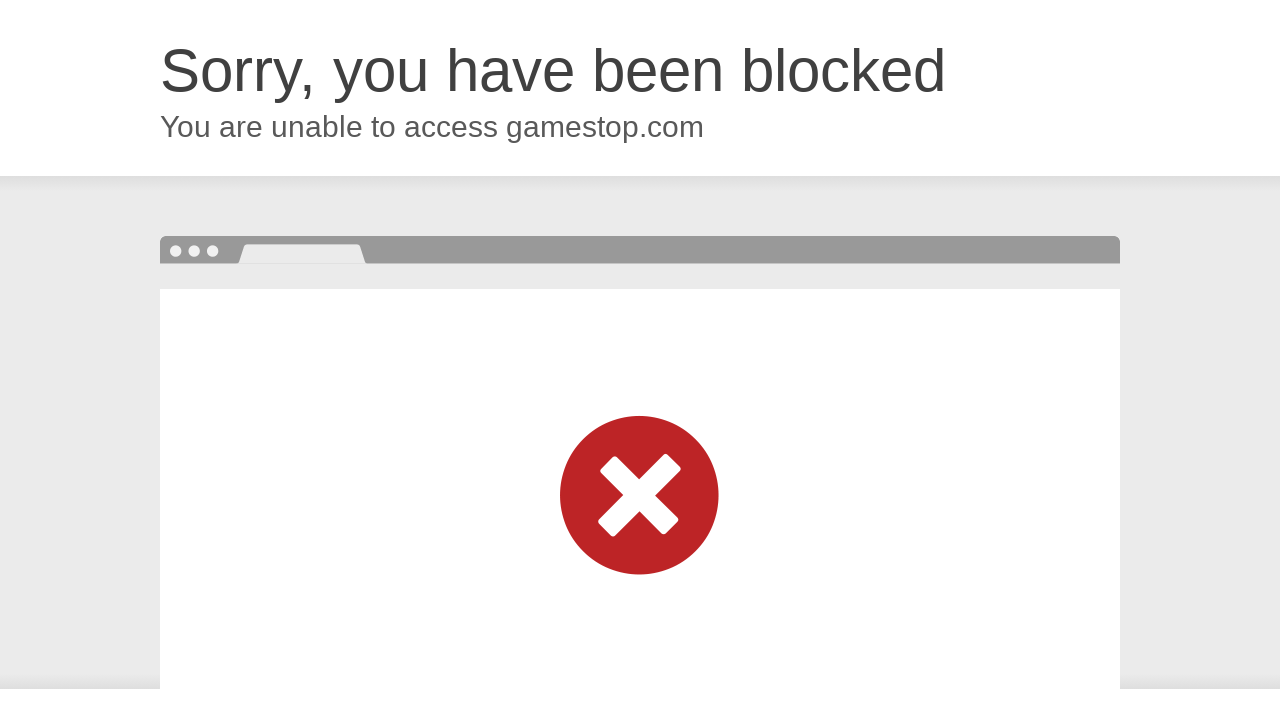

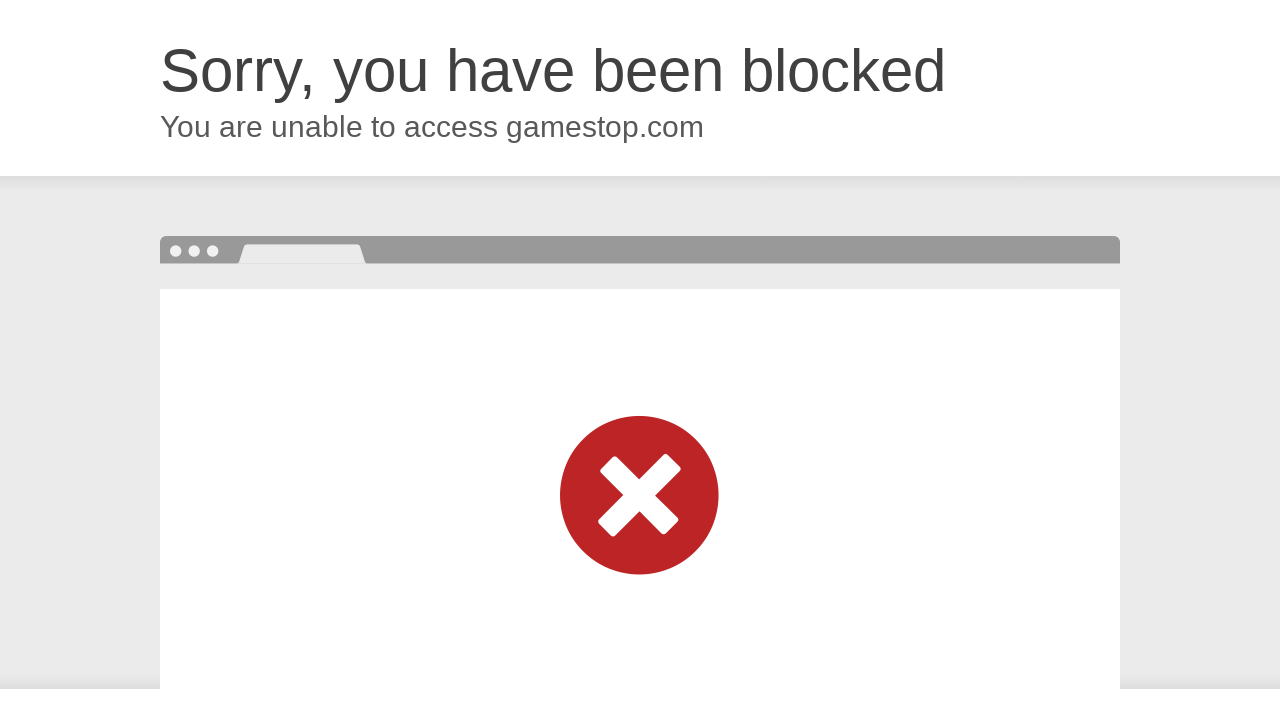